Tests drag and drop functionality by dragging an element from source to target

Starting URL: https://zimaev.github.io/draganddrop/

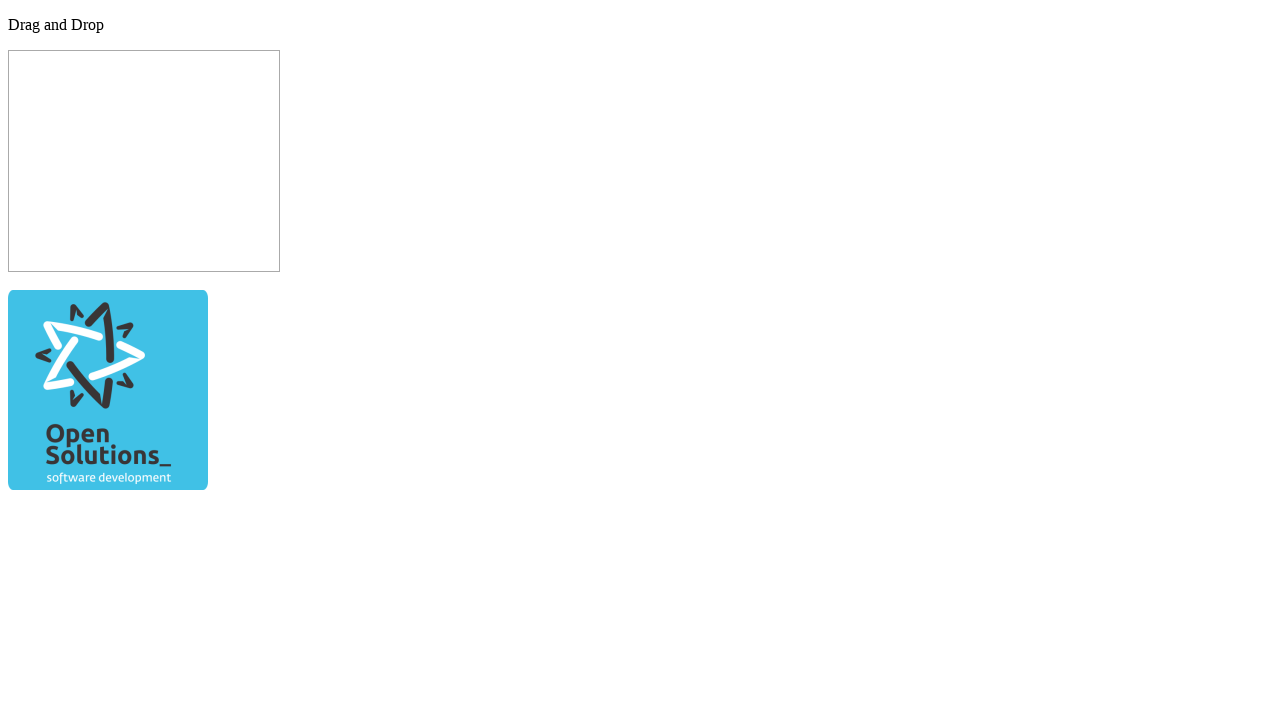

Navigated to drag and drop test page
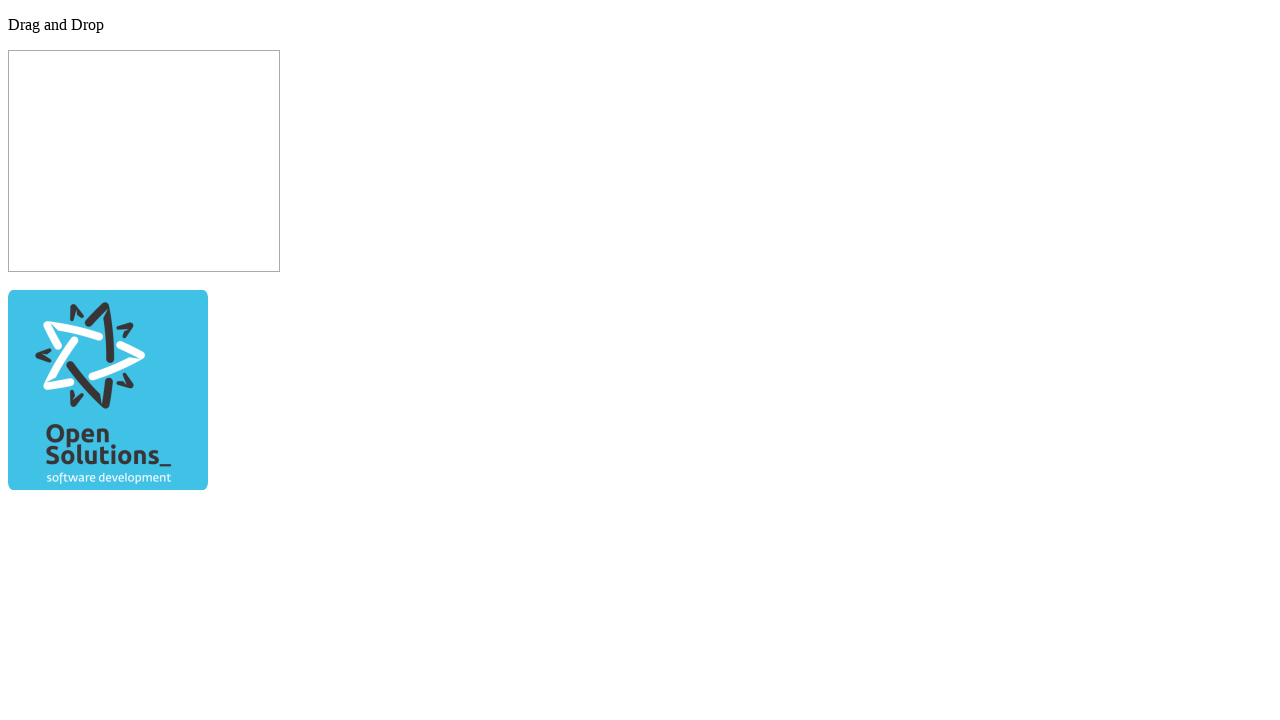

Dragged element from source to target at (144, 161)
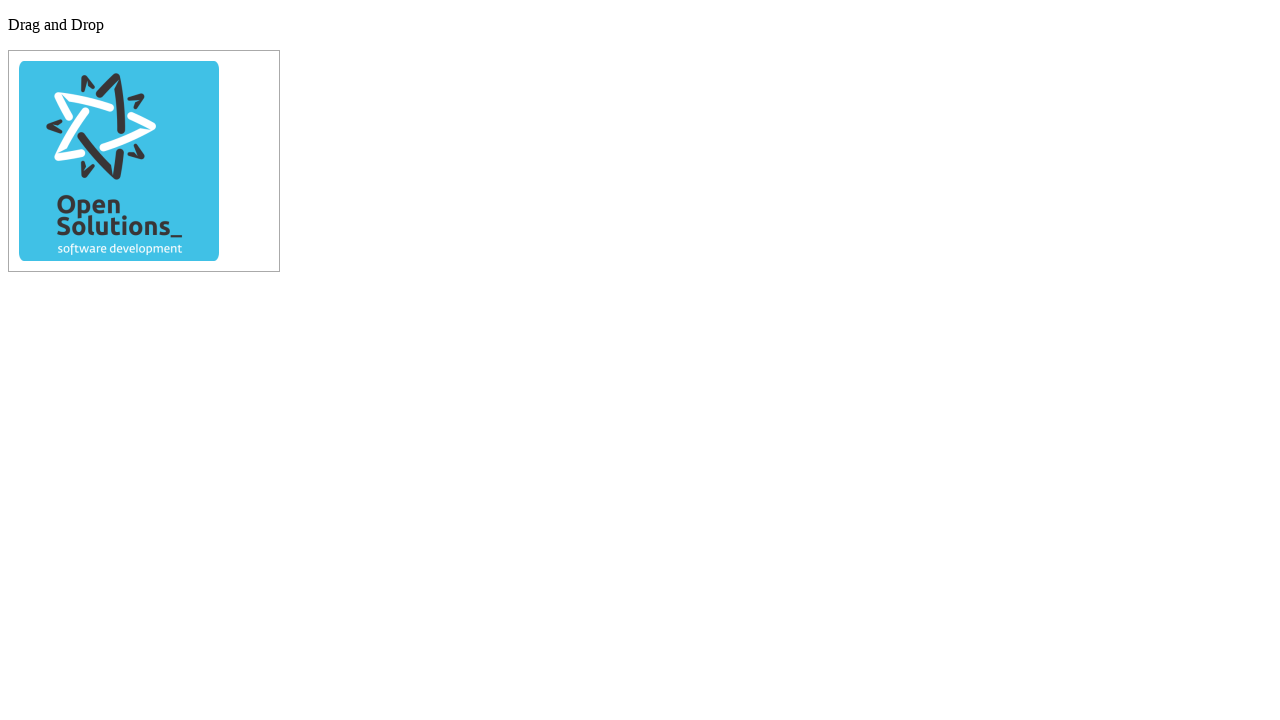

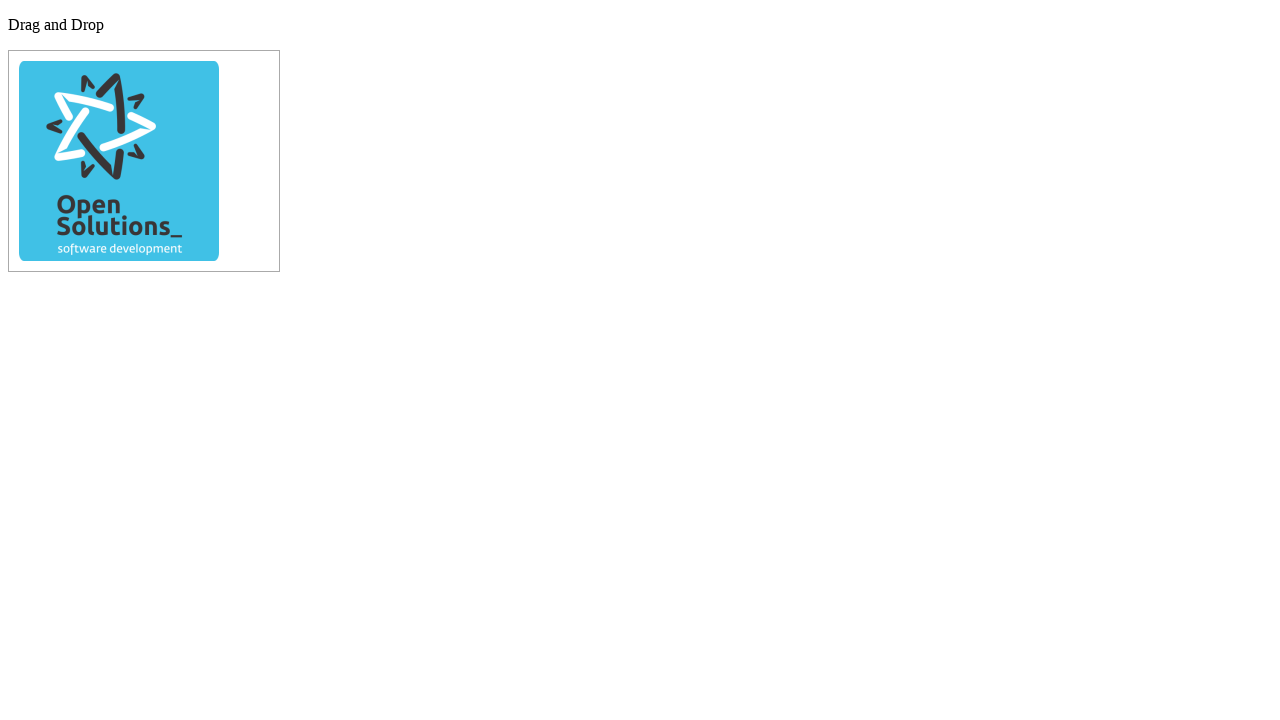